Tests the Python.org search functionality by searching for "pycon" and verifying that results are found

Starting URL: https://www.python.org

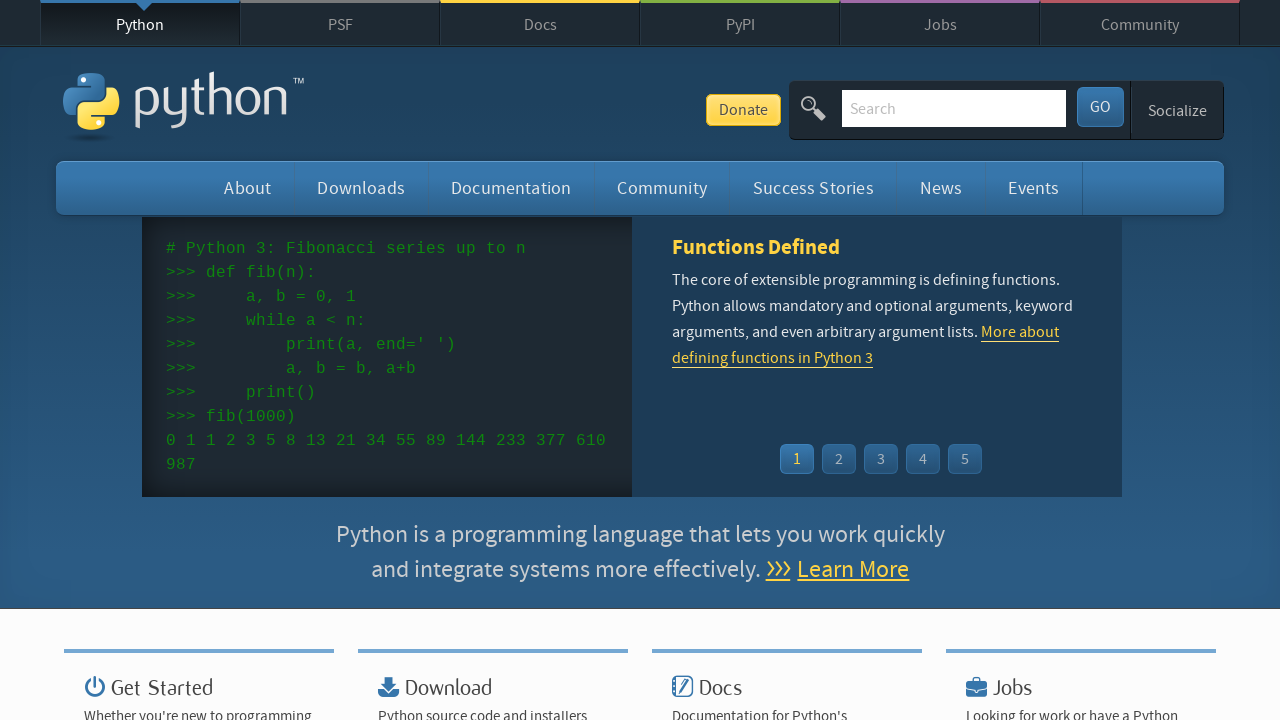

Verified 'Python' is in page title
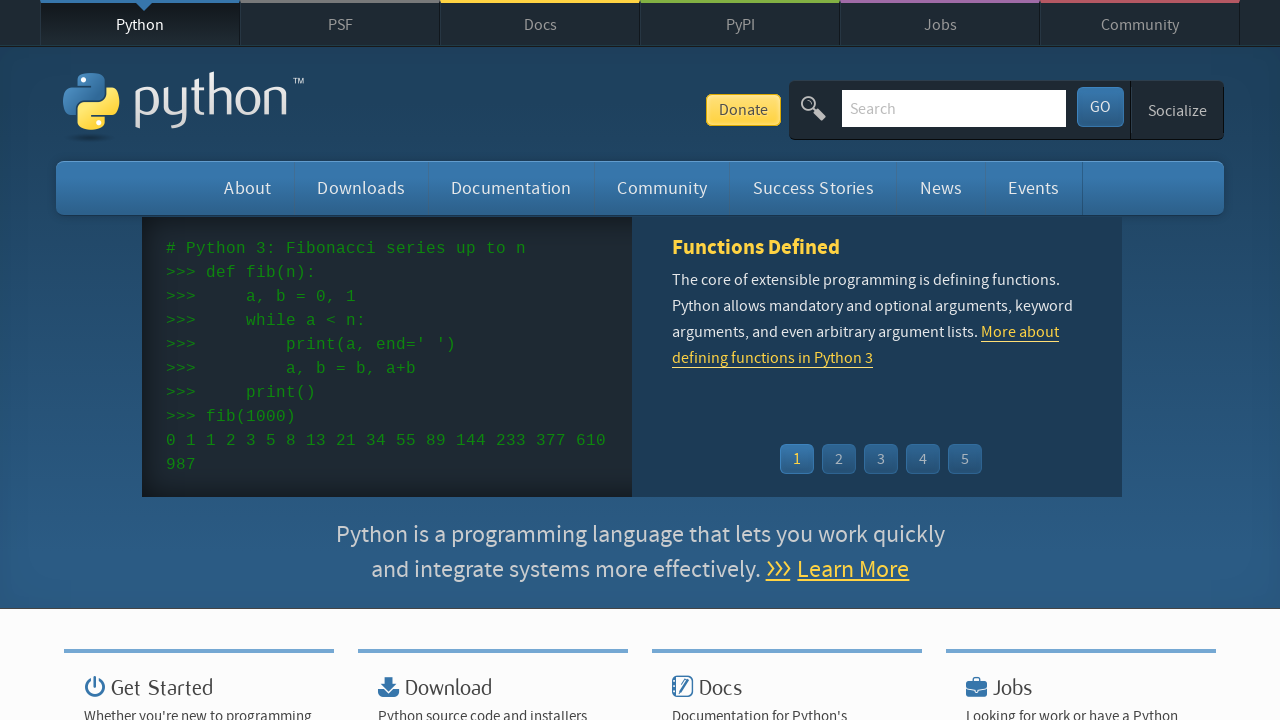

Located search box input field
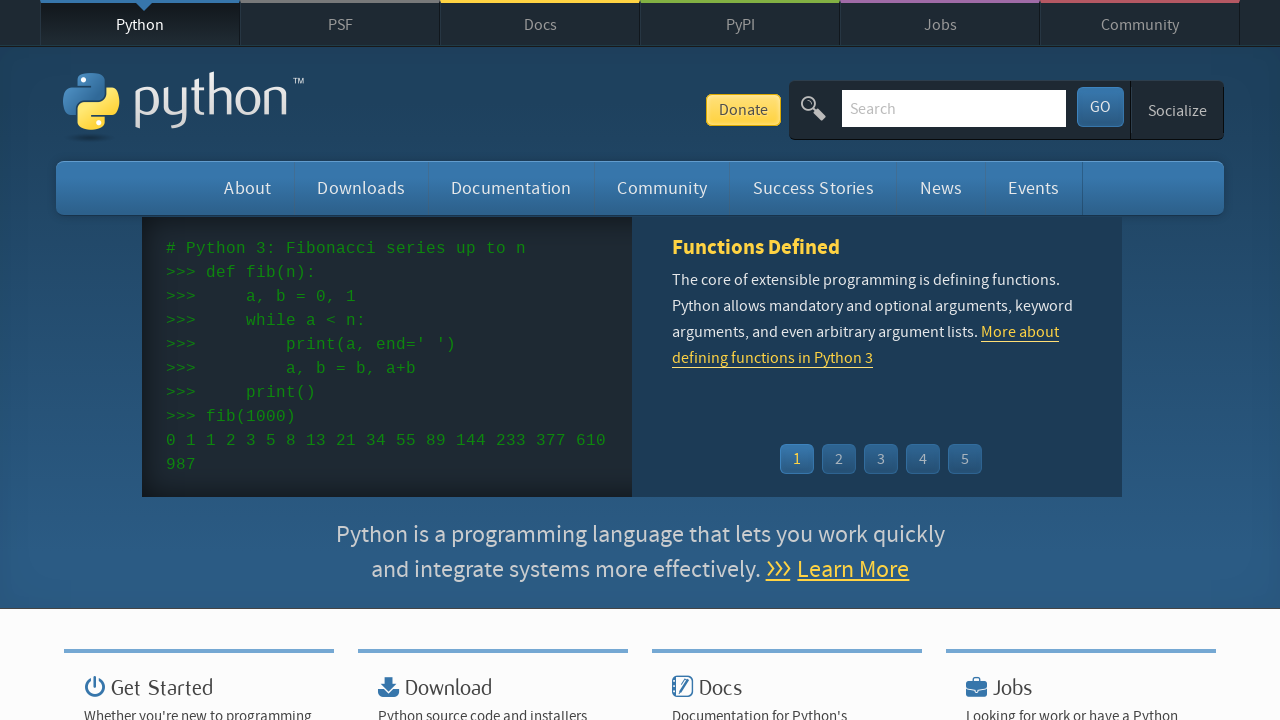

Cleared search box on input[name='q']
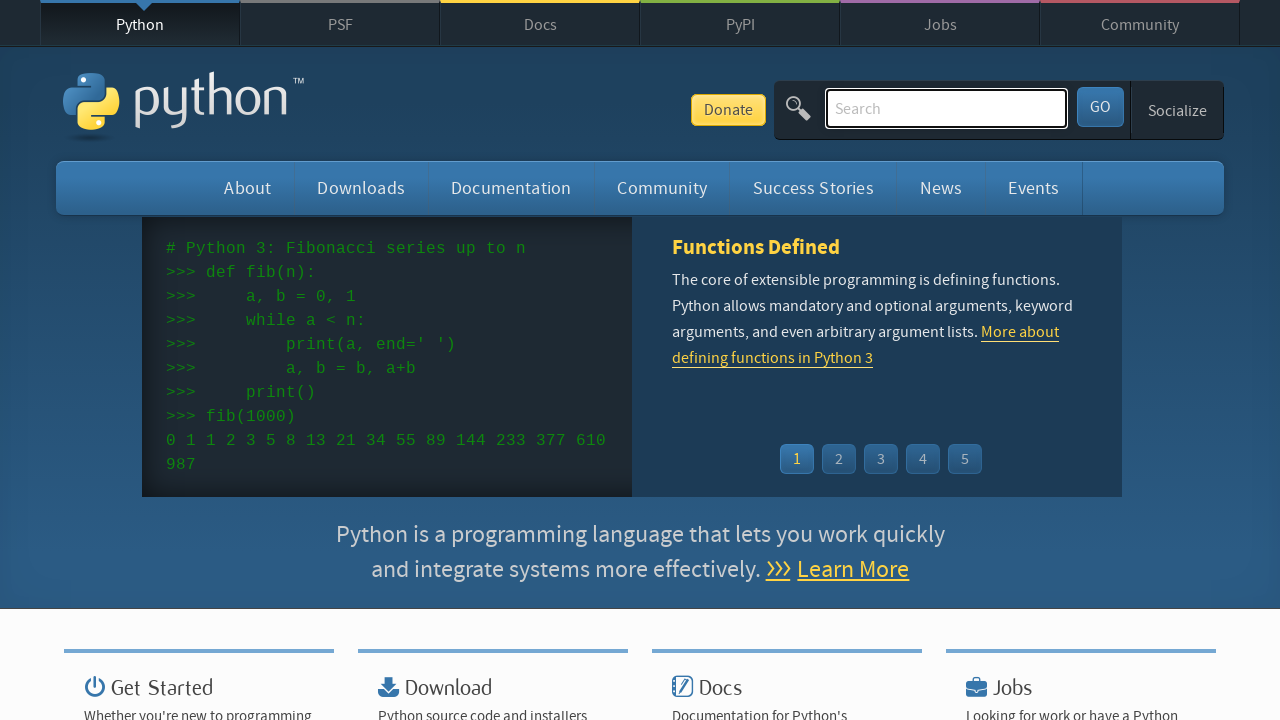

Filled search box with 'pycon' on input[name='q']
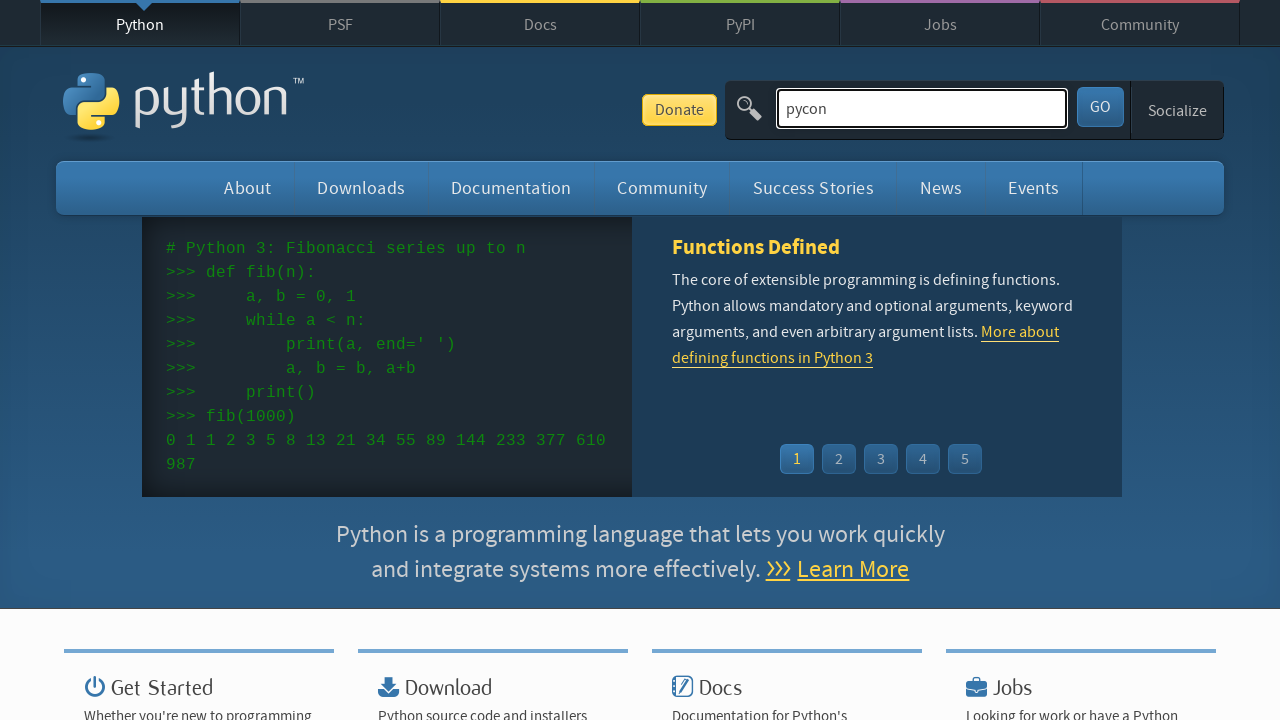

Pressed Enter to submit search query on input[name='q']
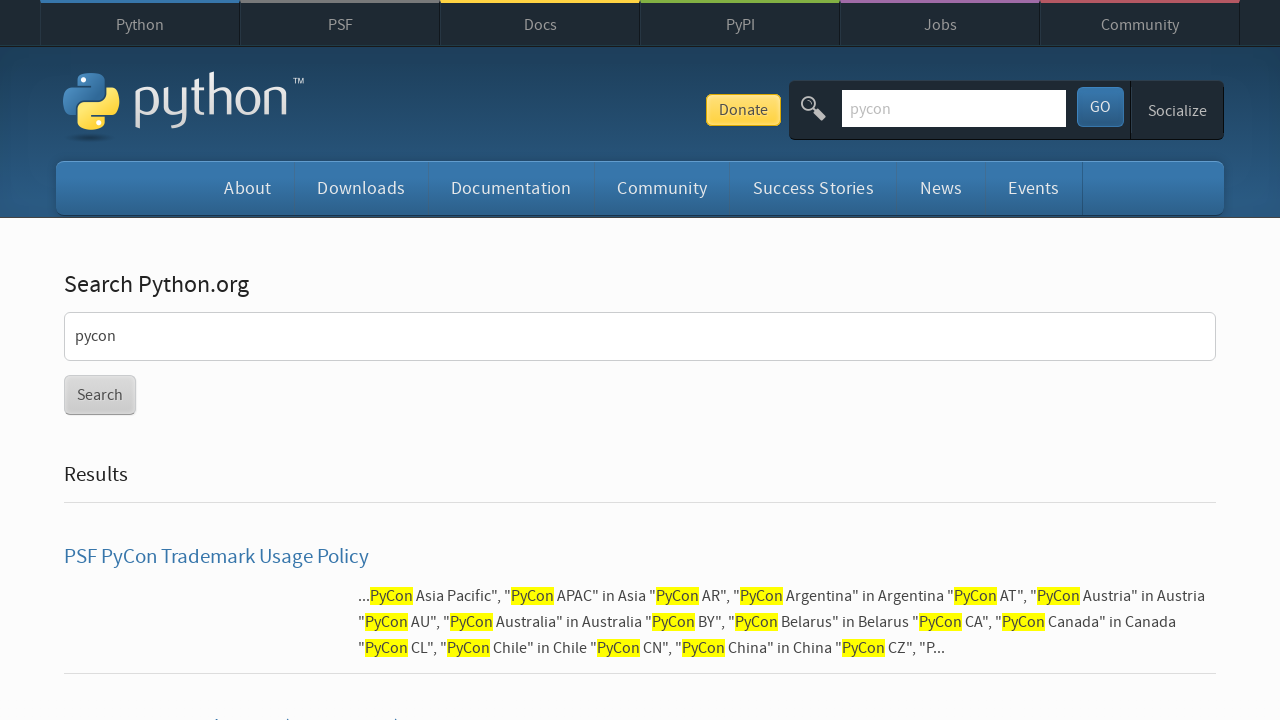

Waited for page to reach networkidle state
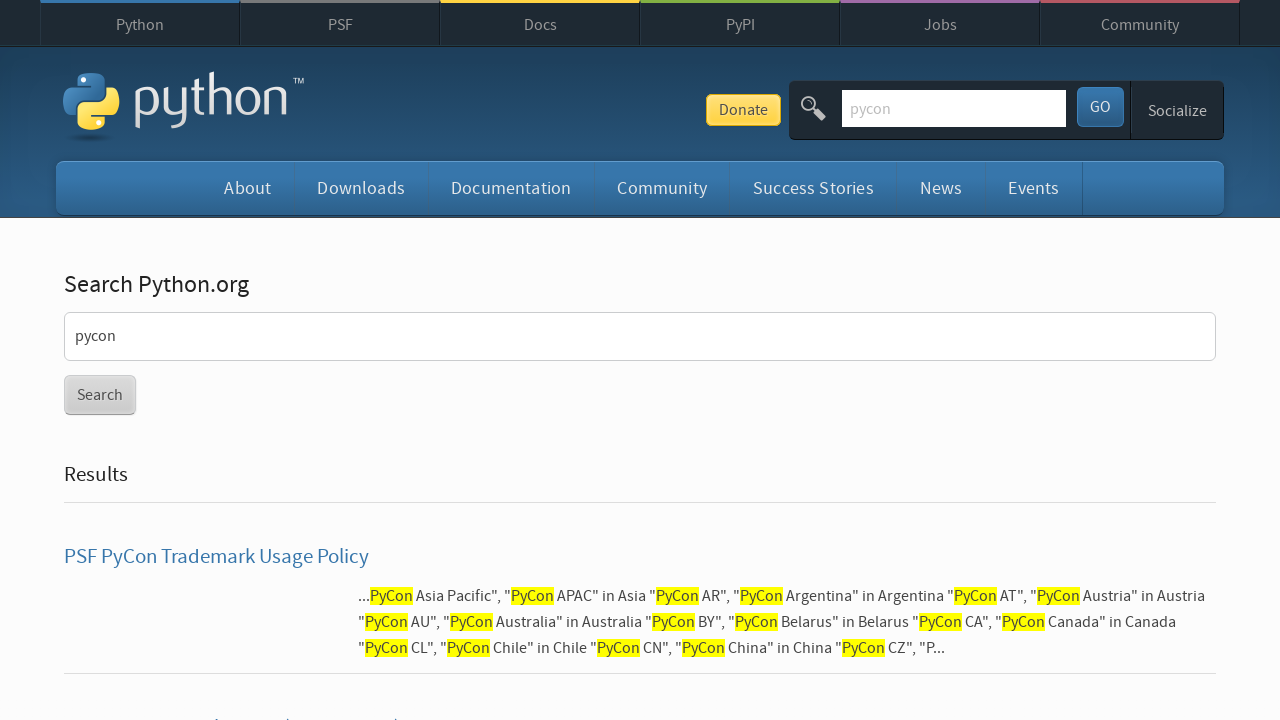

Verified search results were found (no 'No results found' message)
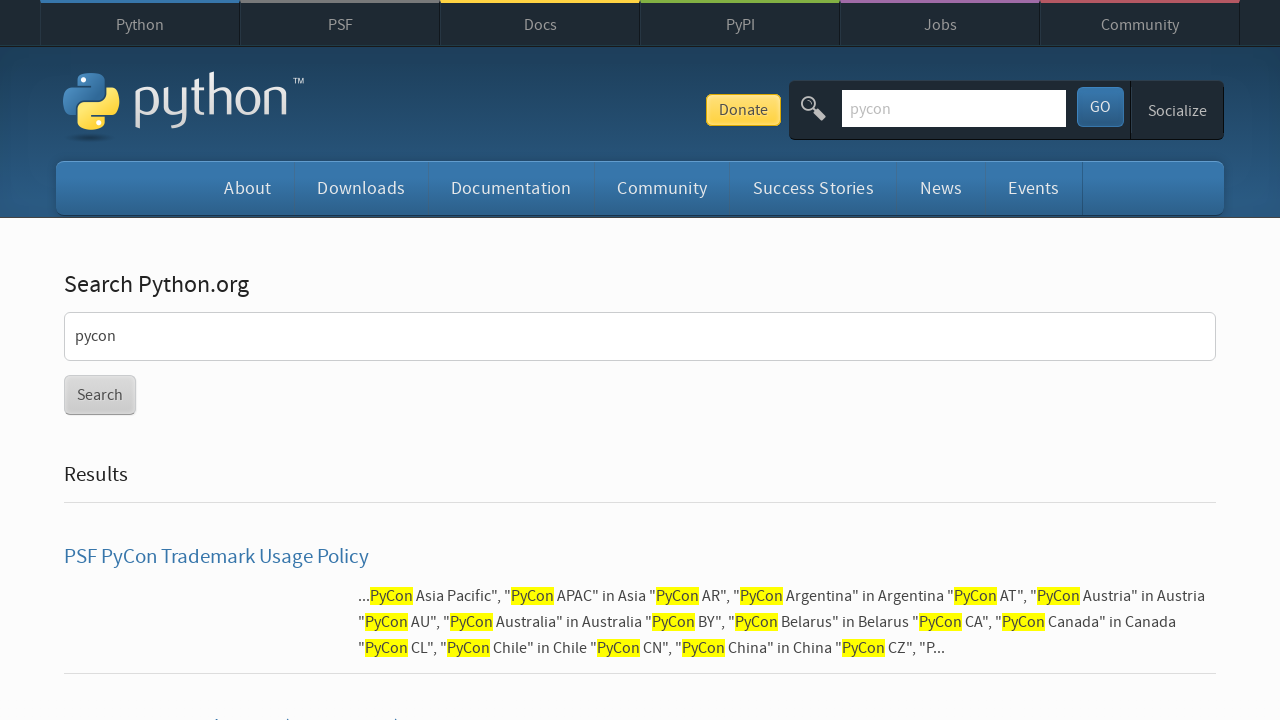

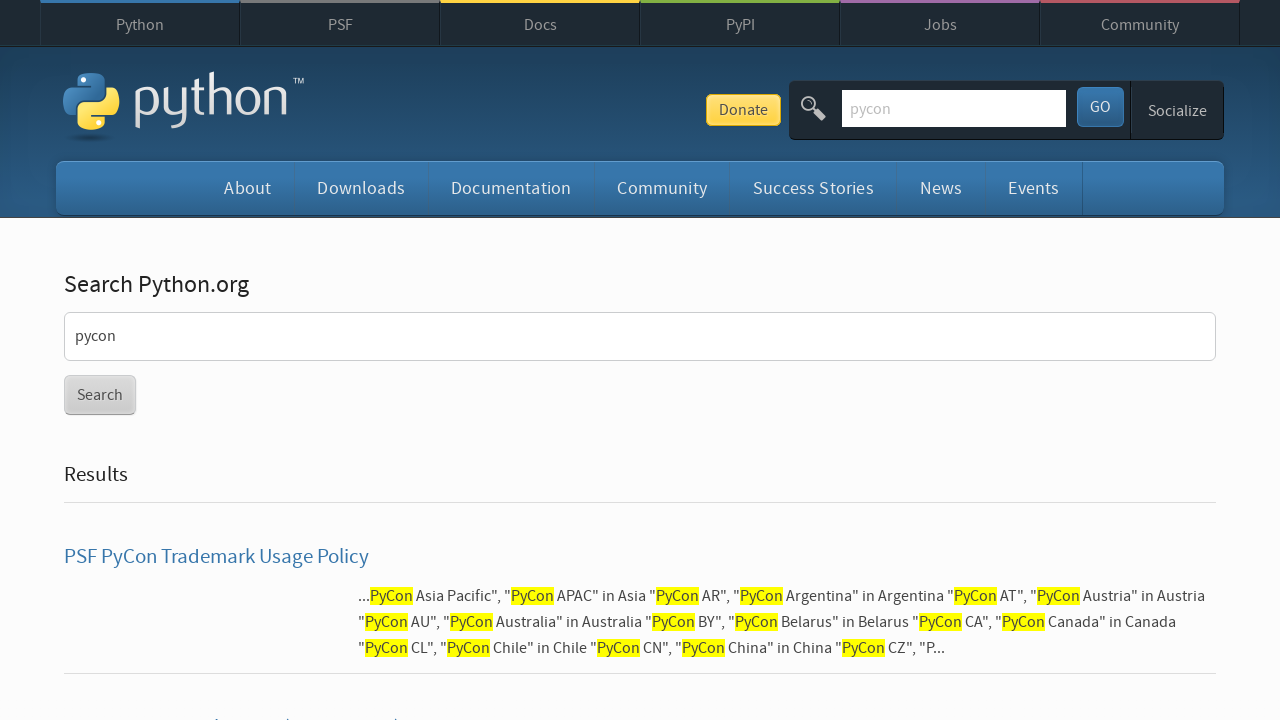